Tests JavaScript confirmation alert by clicking the confirm button, accepting the alert, and verifying the confirmation message is displayed.

Starting URL: http://practice.cydeo.com/javascript_alerts

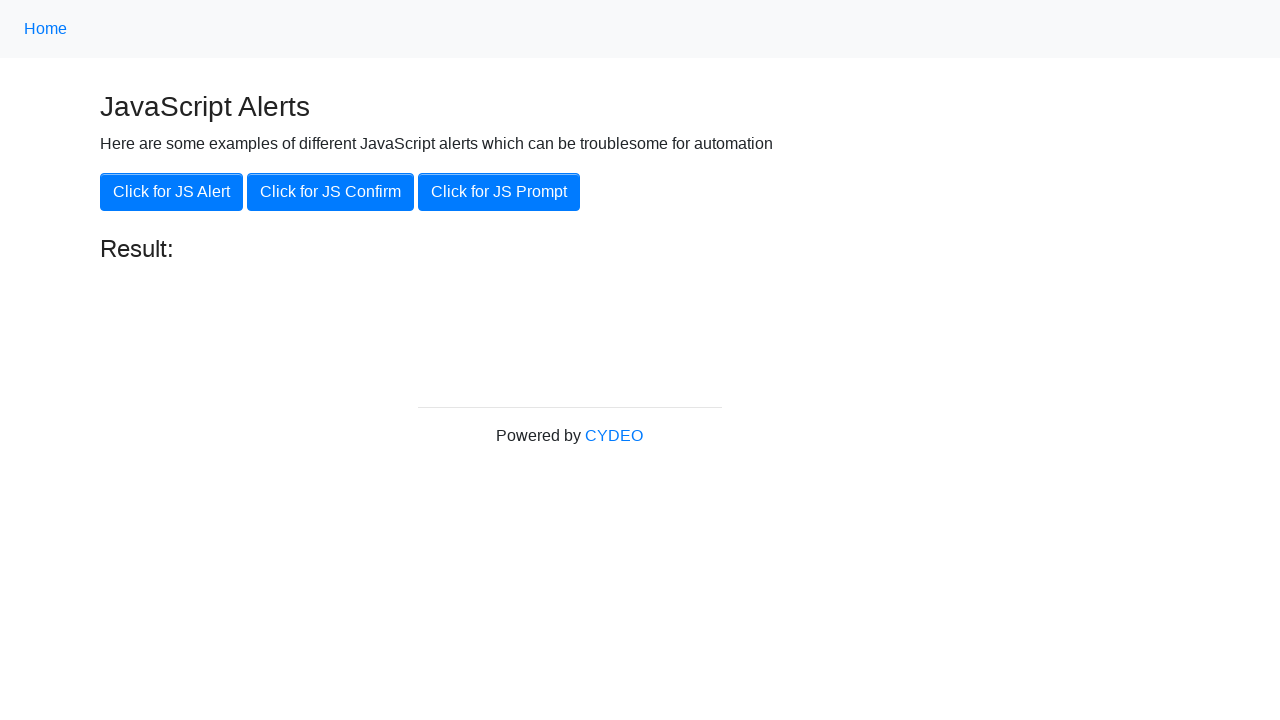

Set up dialog handler to accept confirmation alerts
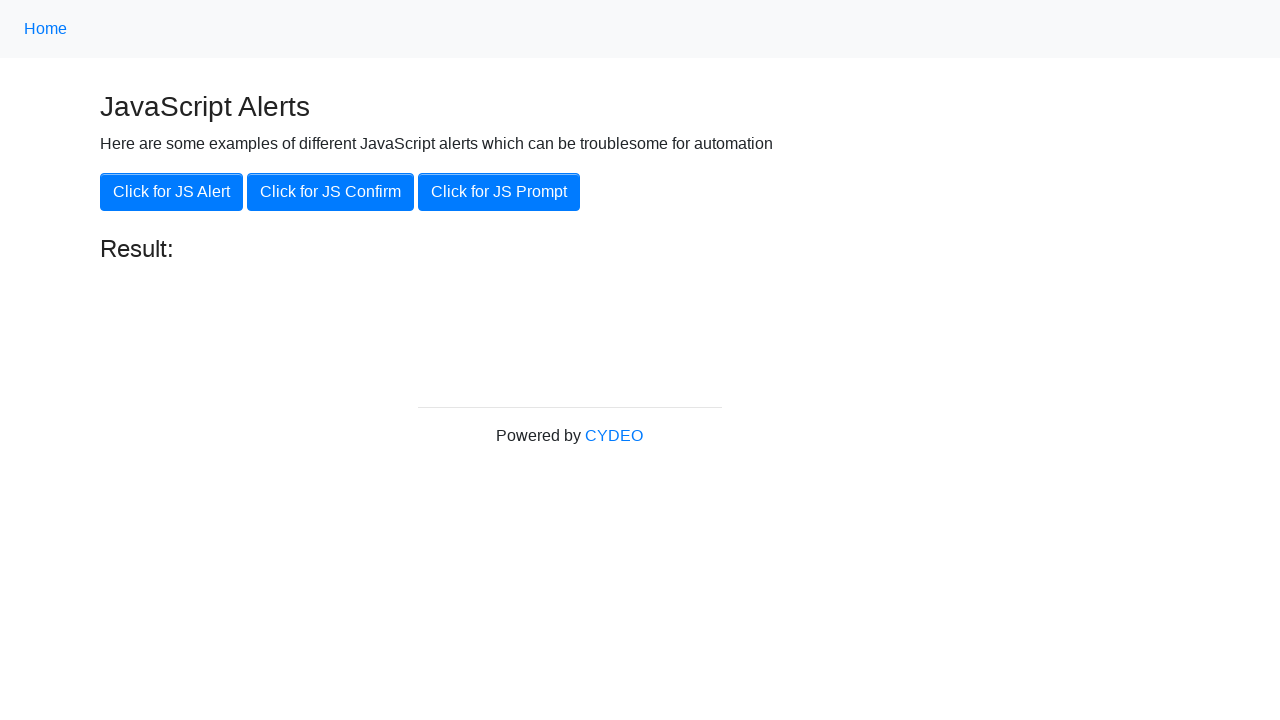

Clicked the 'Click for JS Confirm' button at (330, 192) on xpath=//button[.='Click for JS Confirm']
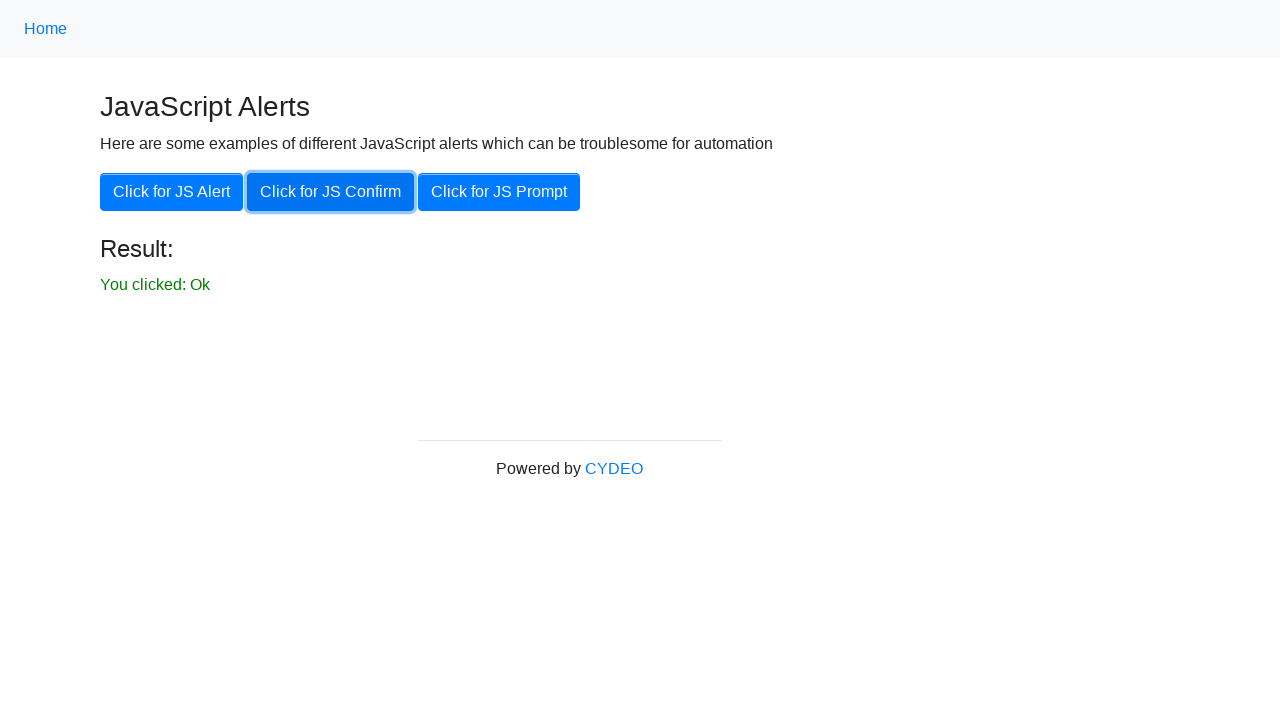

Confirmation result message became visible
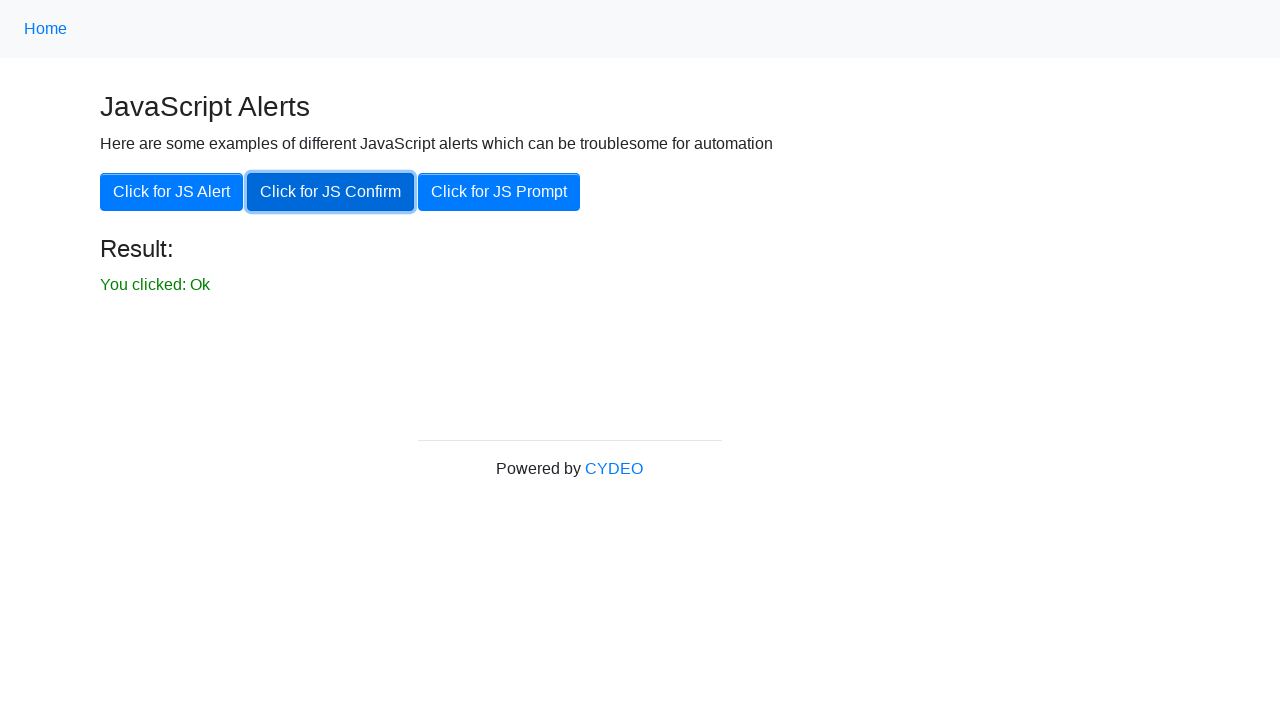

Verified confirmation message displays 'You clicked: Ok'
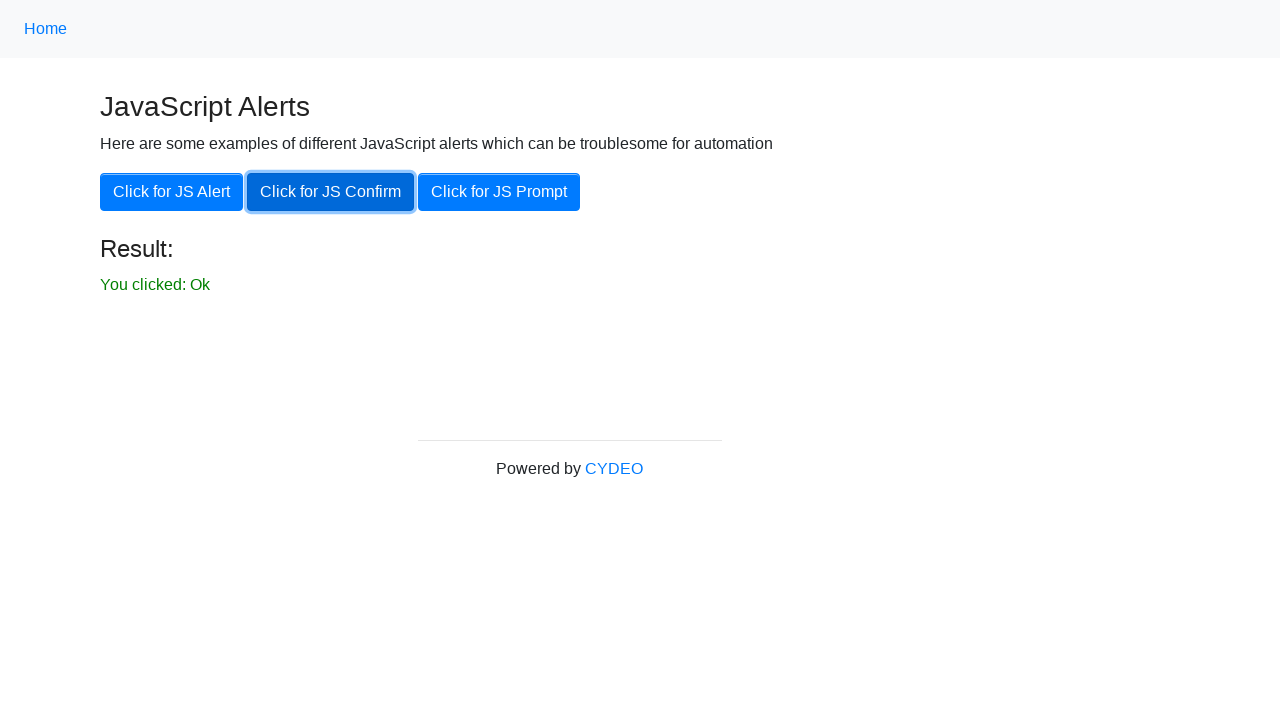

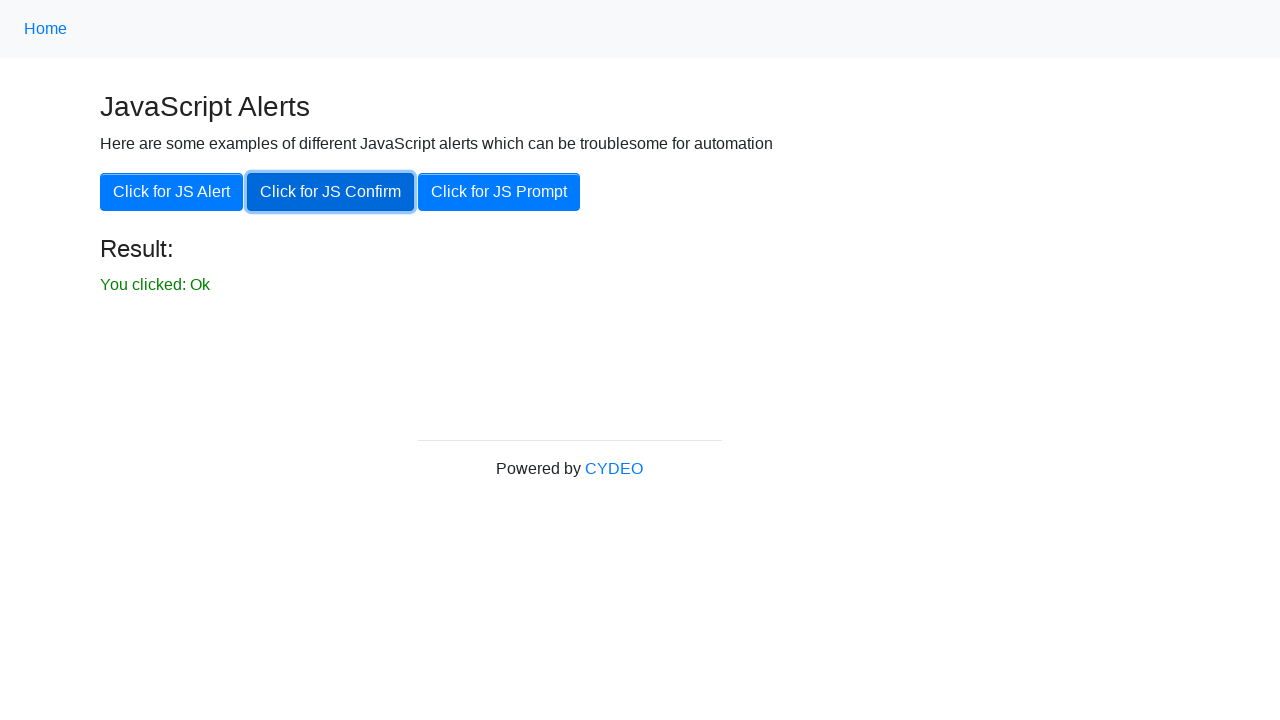